Tests slider functionality by dragging the volume slider to different positions and verifying the displayed value changes

Starting URL: https://training-support.net/webelements/sliders

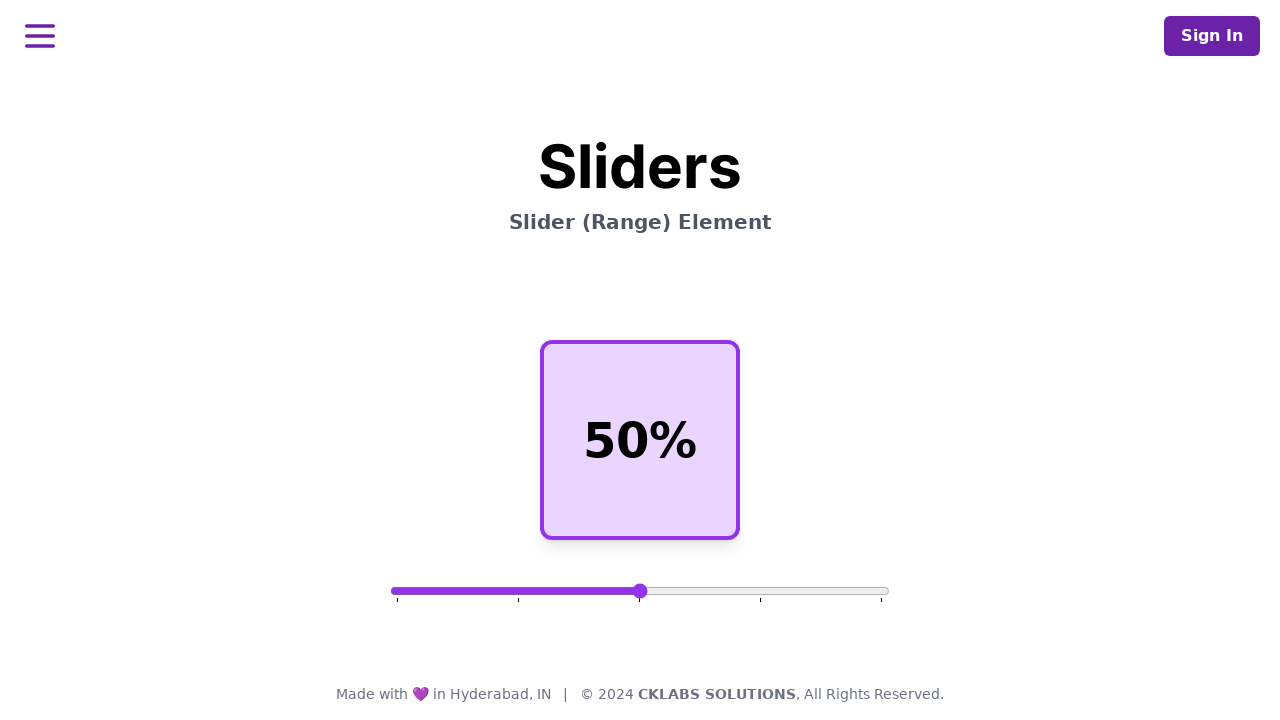

Retrieved initial volume value
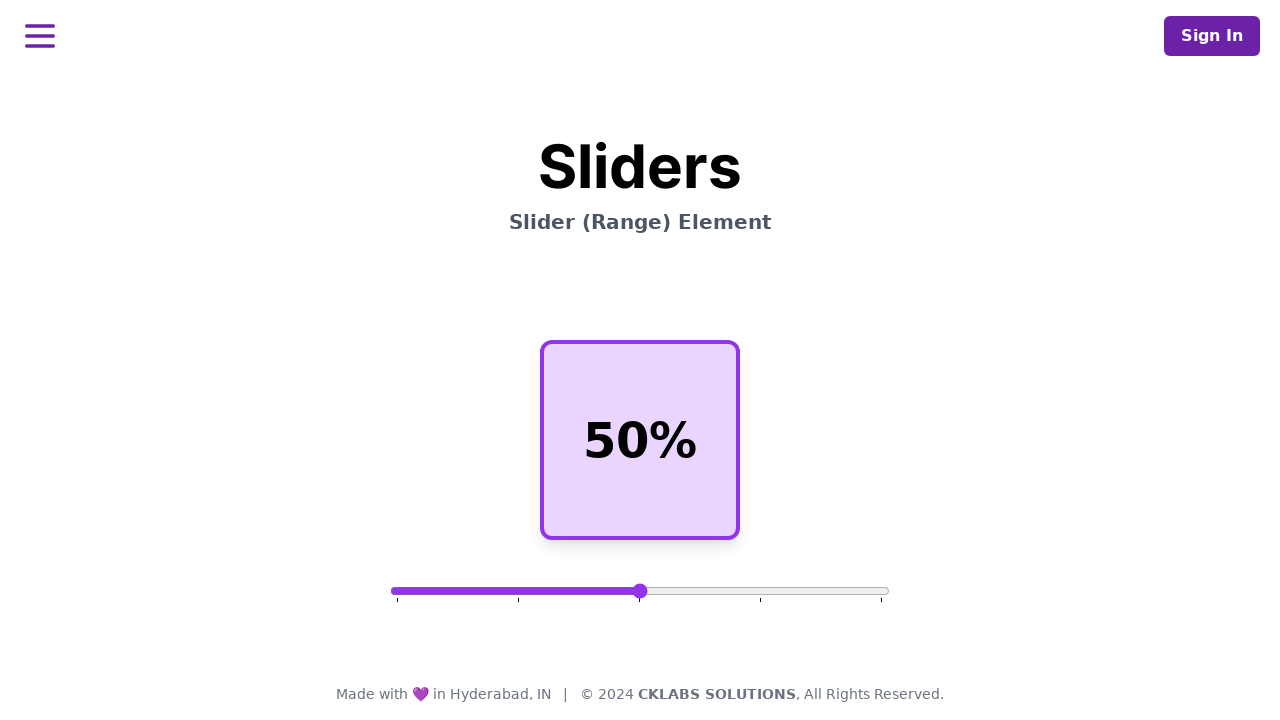

Located volume slider element
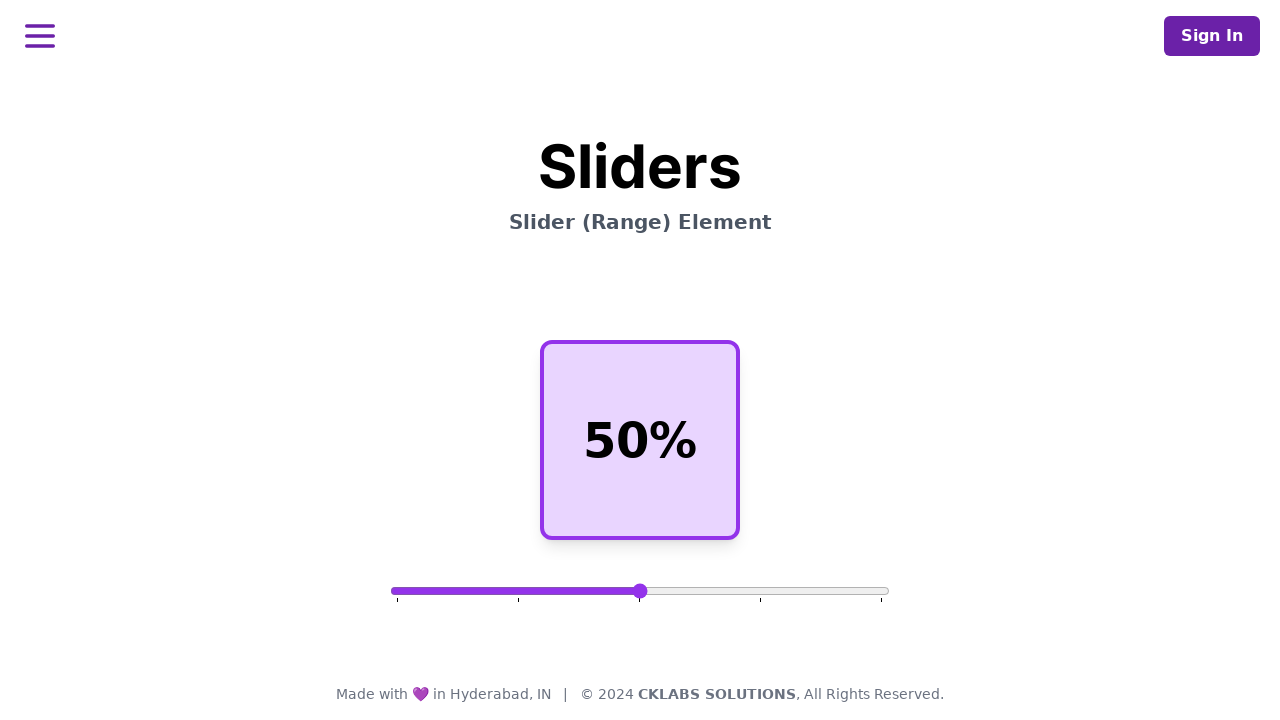

Retrieved slider bounding box for drag calculations
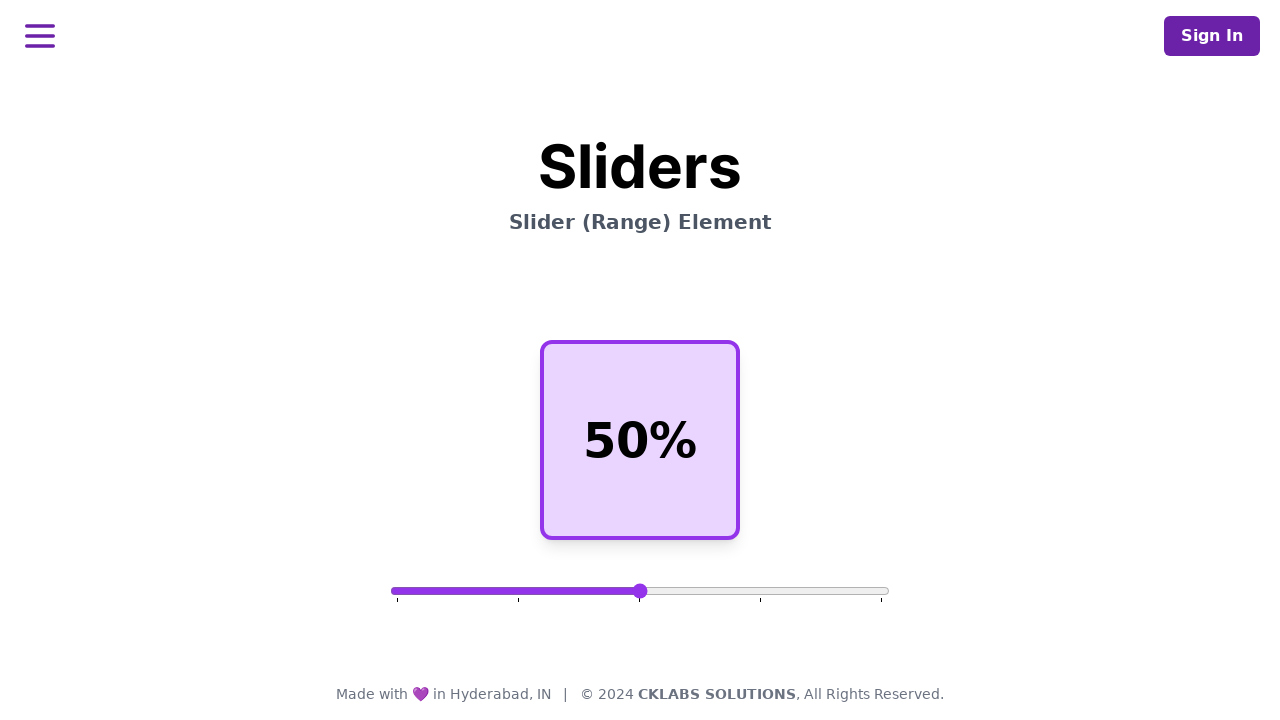

Moved mouse to center of slider at (640, 591)
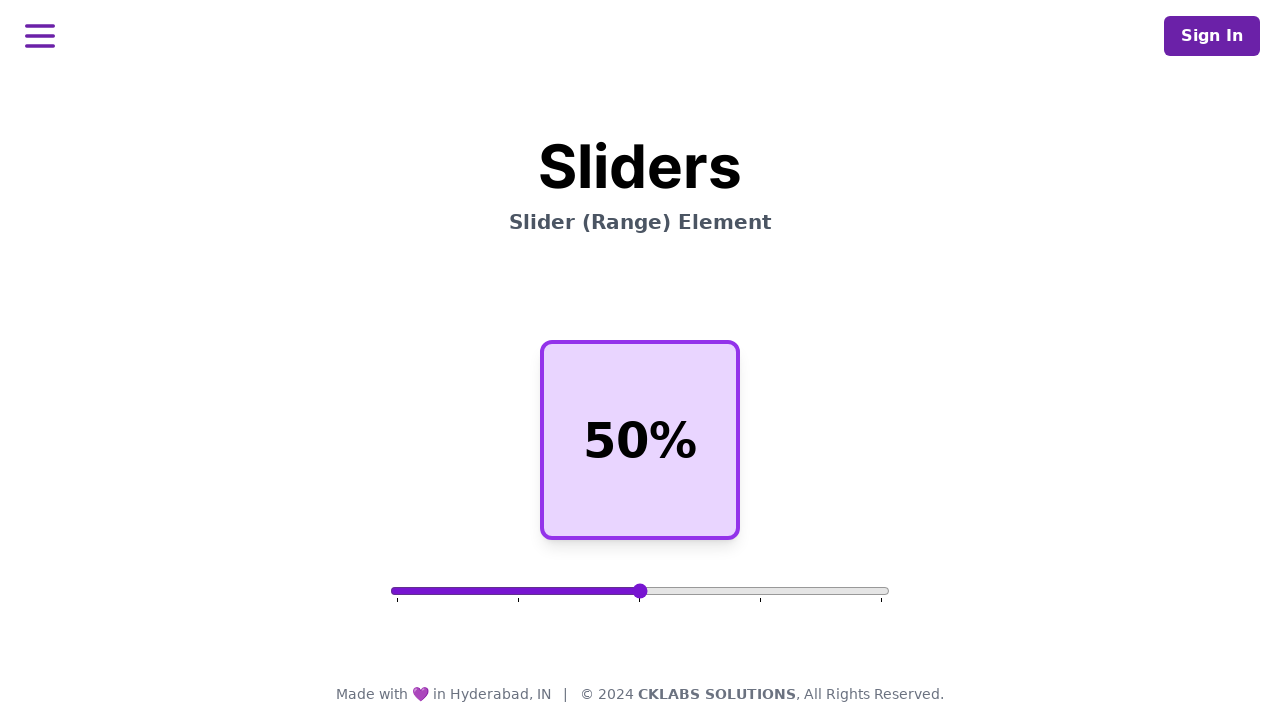

Pressed mouse button down on slider at (640, 591)
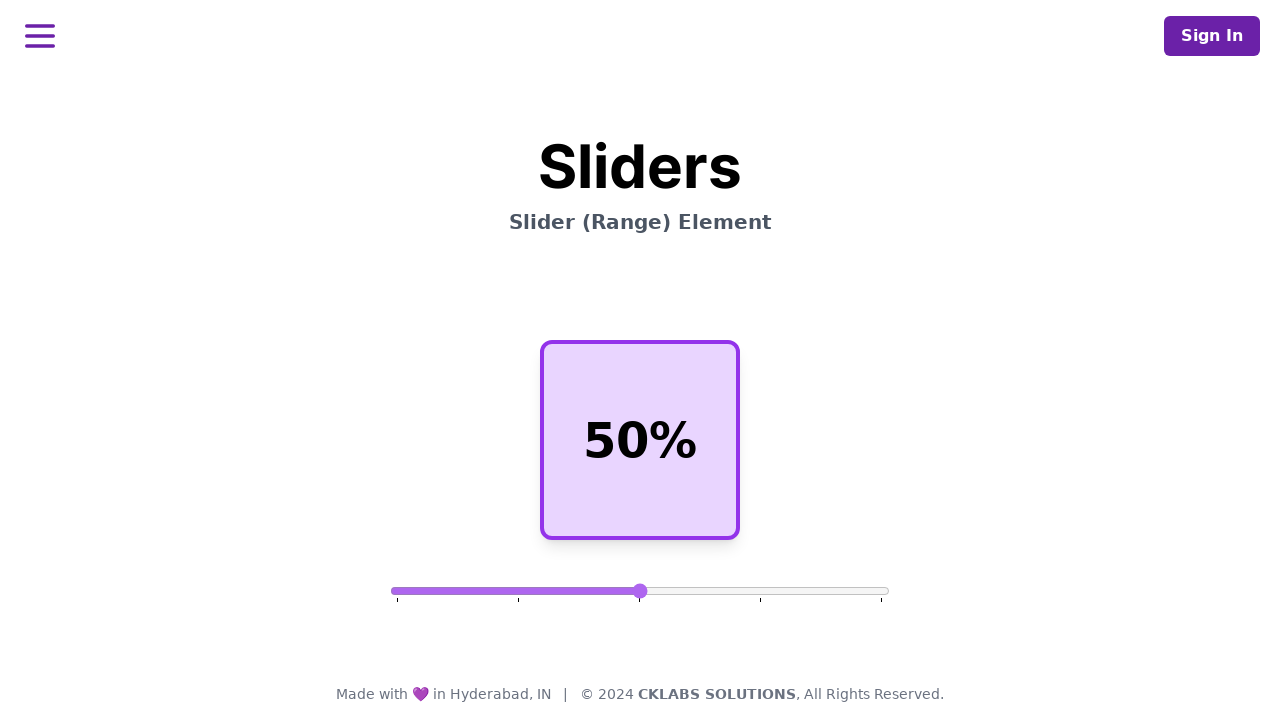

Dragged slider to 25% position (left) at (515, 591)
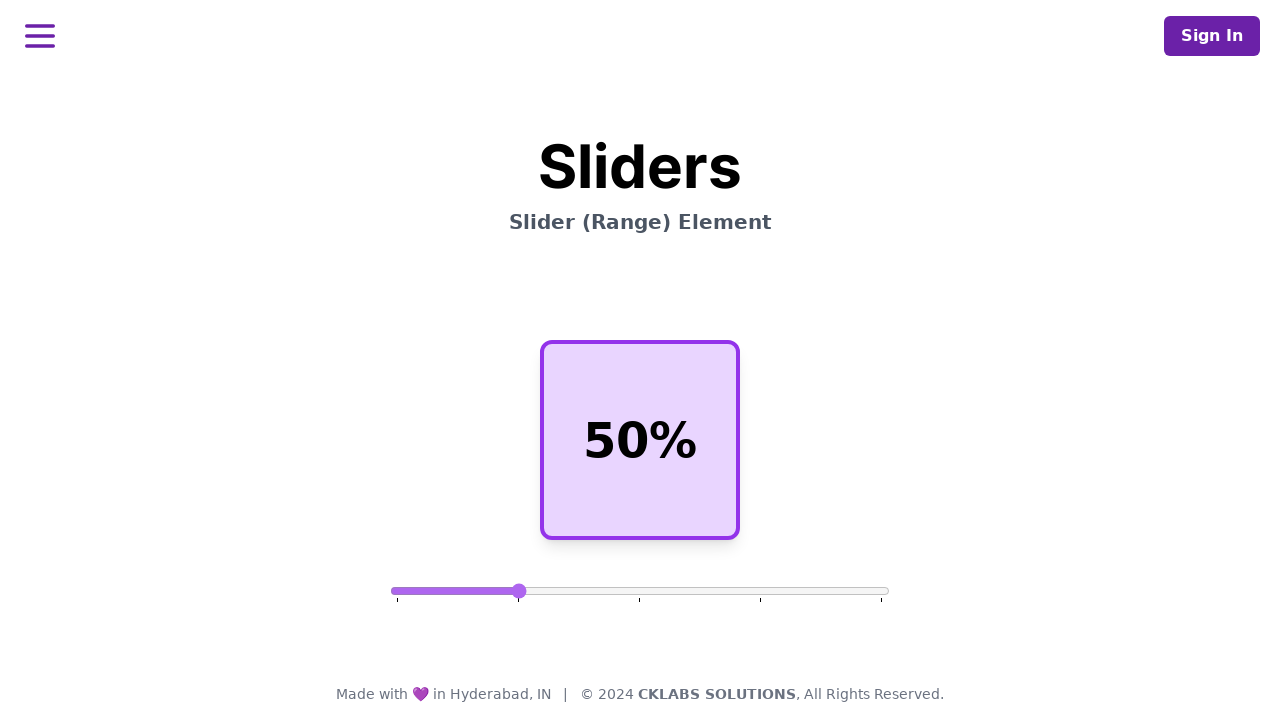

Released mouse button after dragging to 25% at (515, 591)
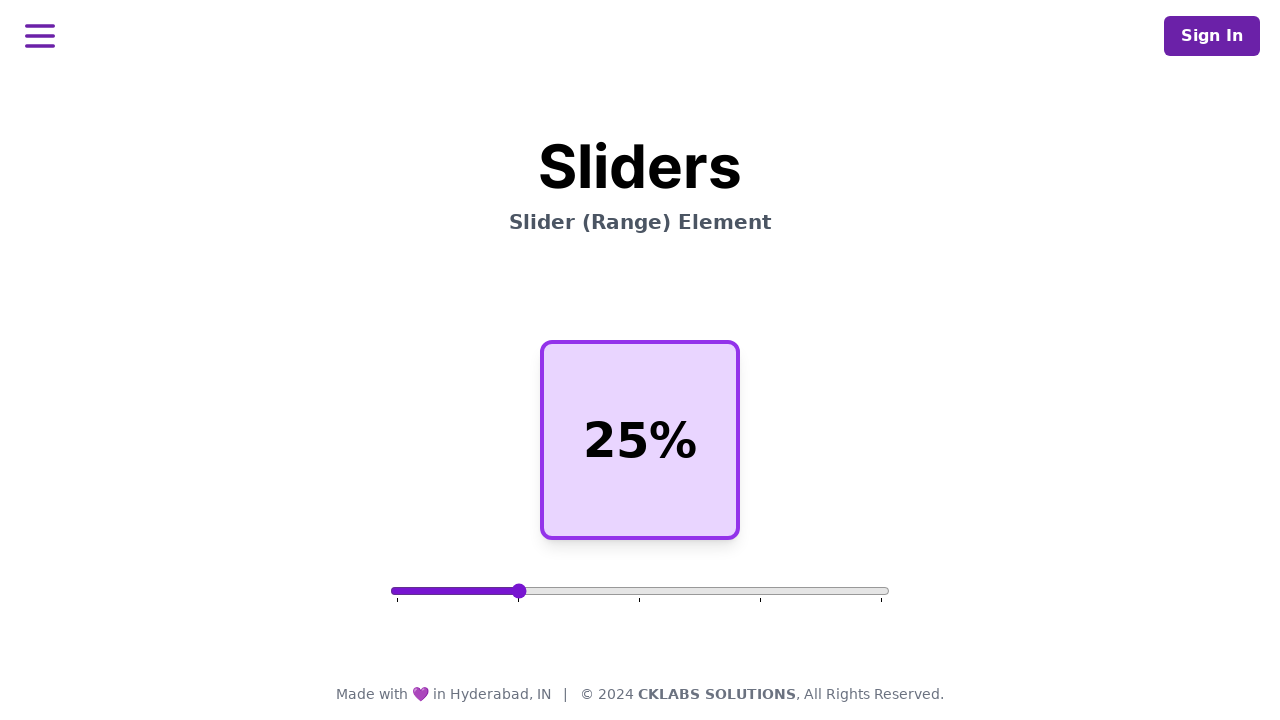

Waited 1 second for slider value to update
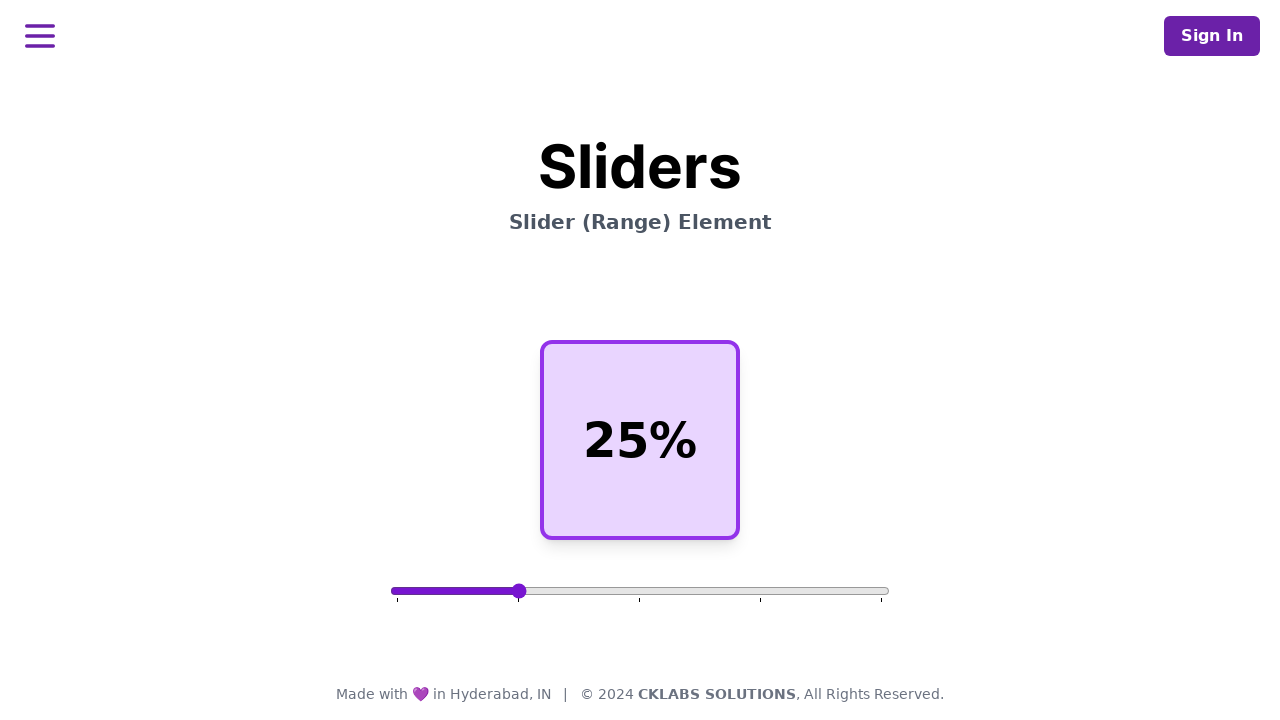

Moved mouse to 25% slider position at (515, 591)
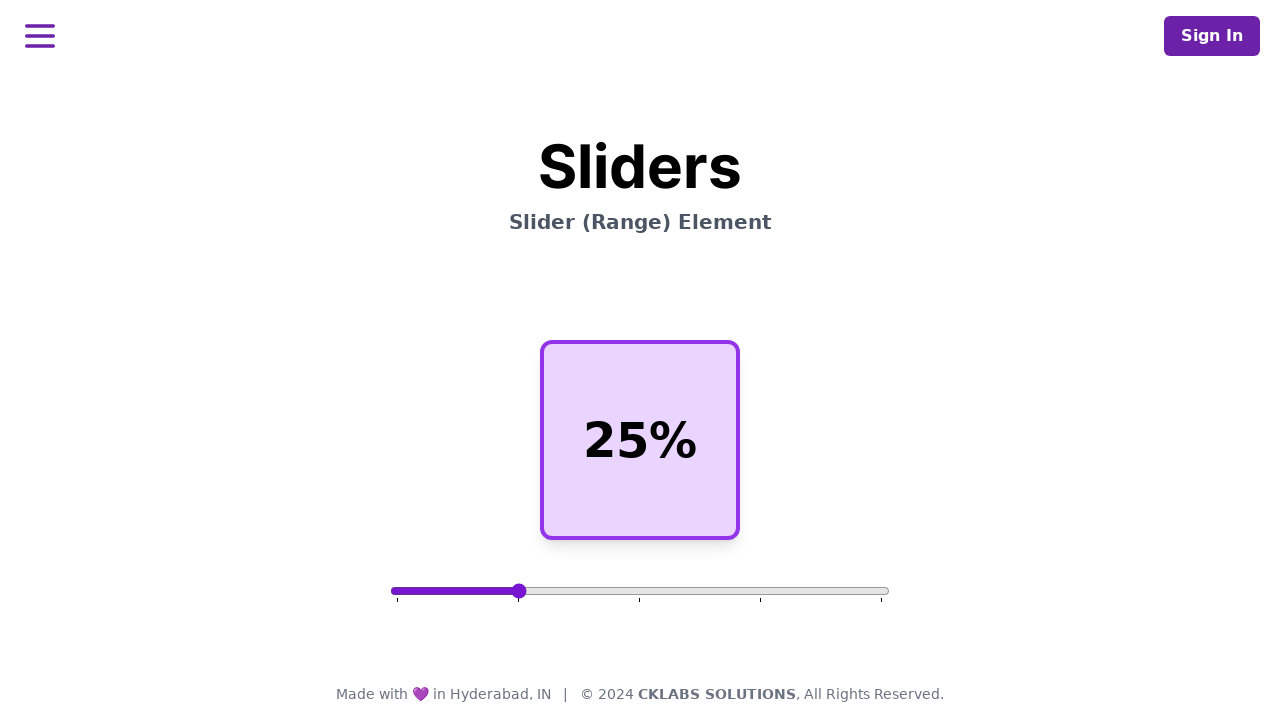

Pressed mouse button down on slider at 25% position at (515, 591)
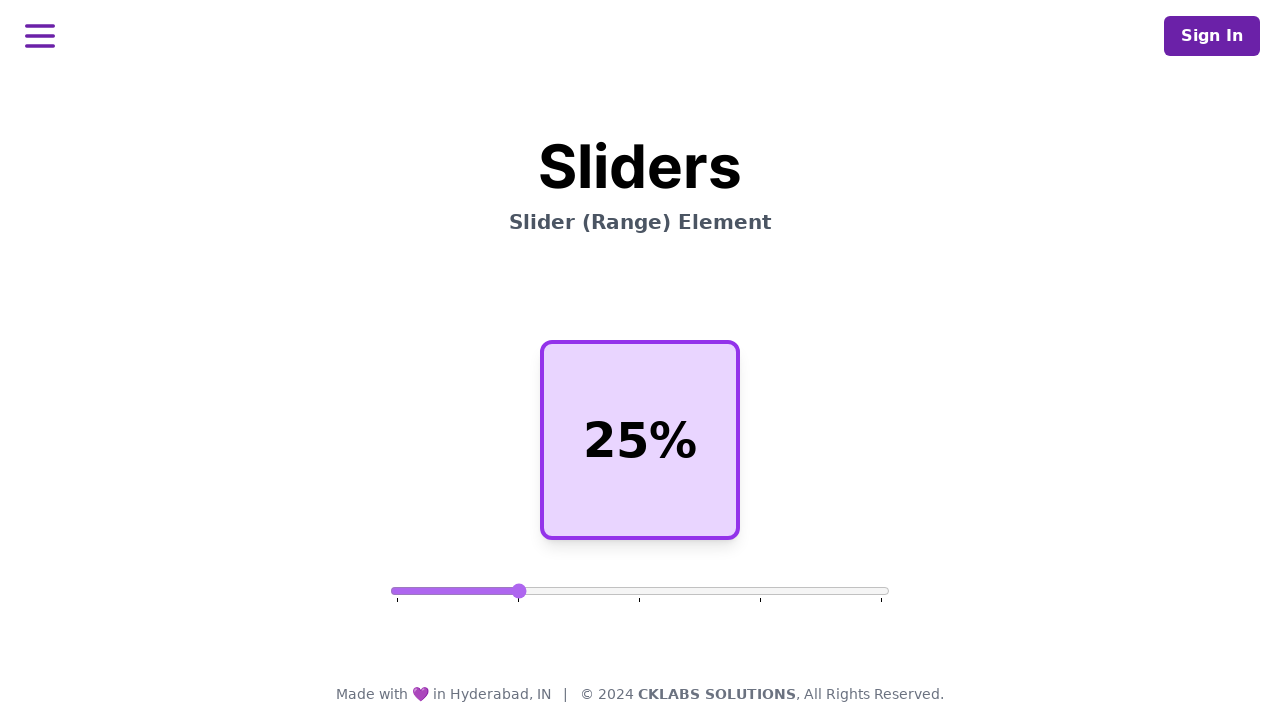

Dragged slider to 75% position (right) at (765, 591)
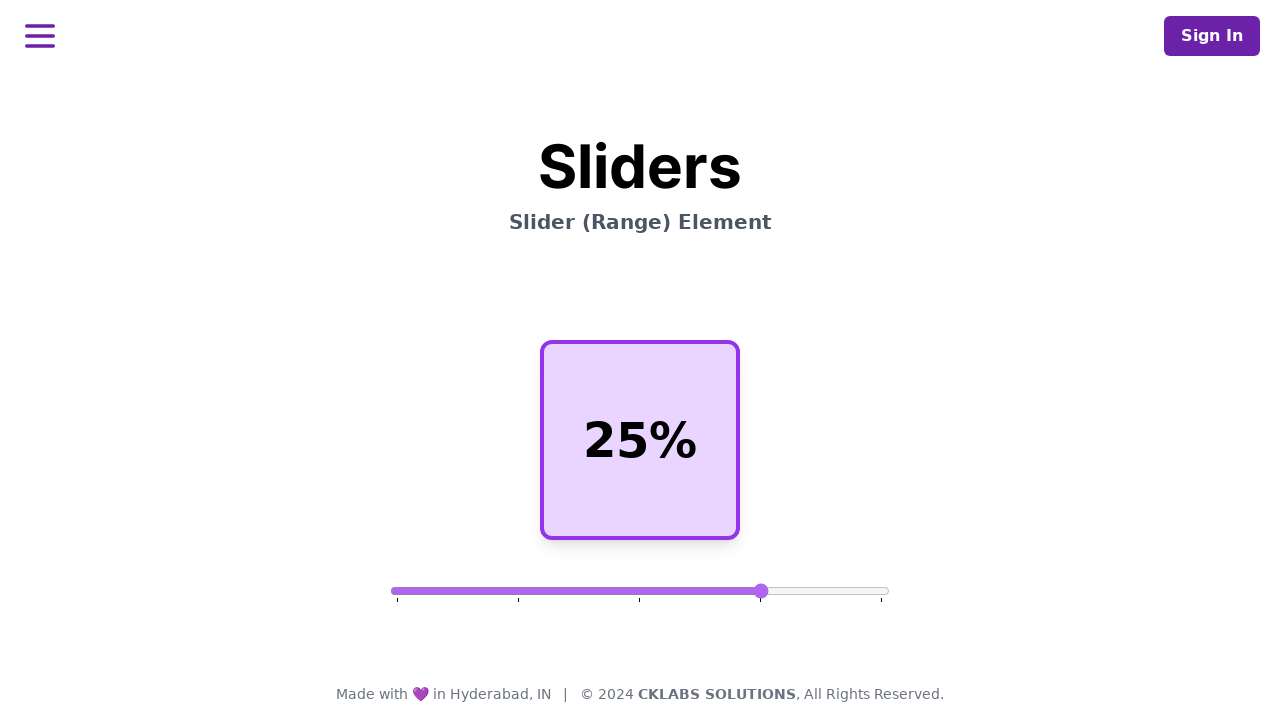

Released mouse button after dragging to 75% at (765, 591)
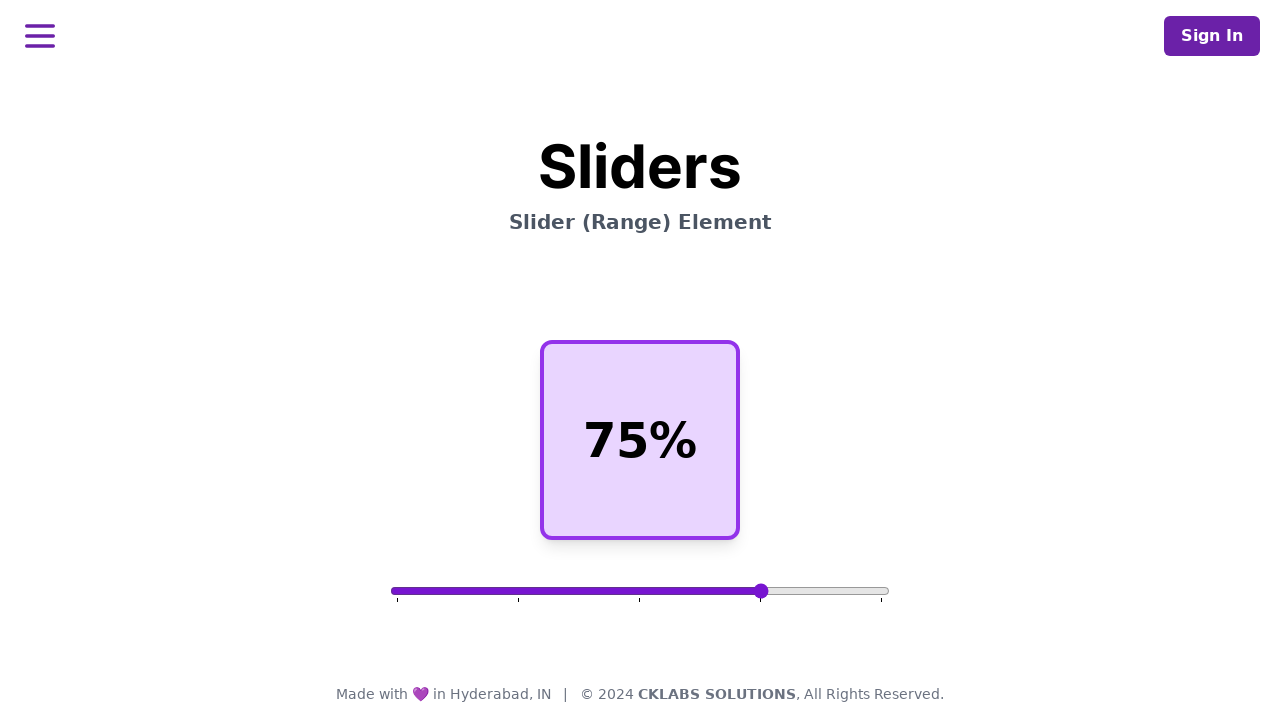

Waited 1 second for final slider value to update
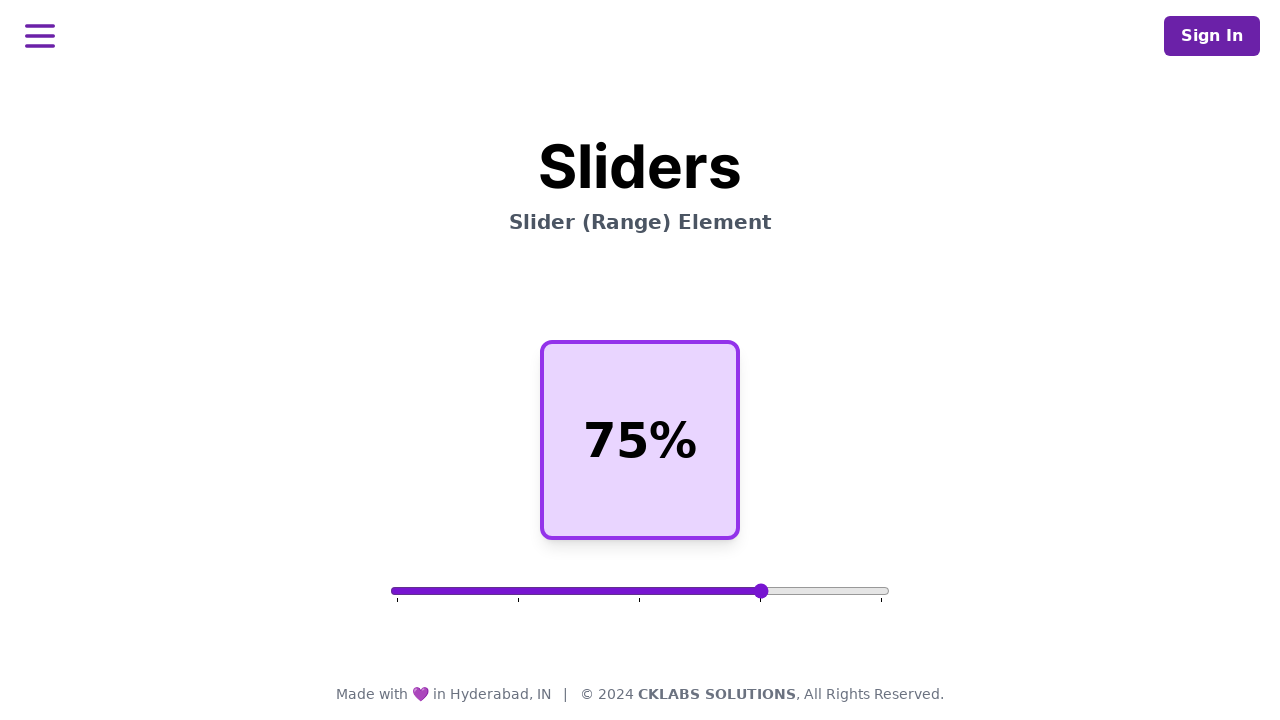

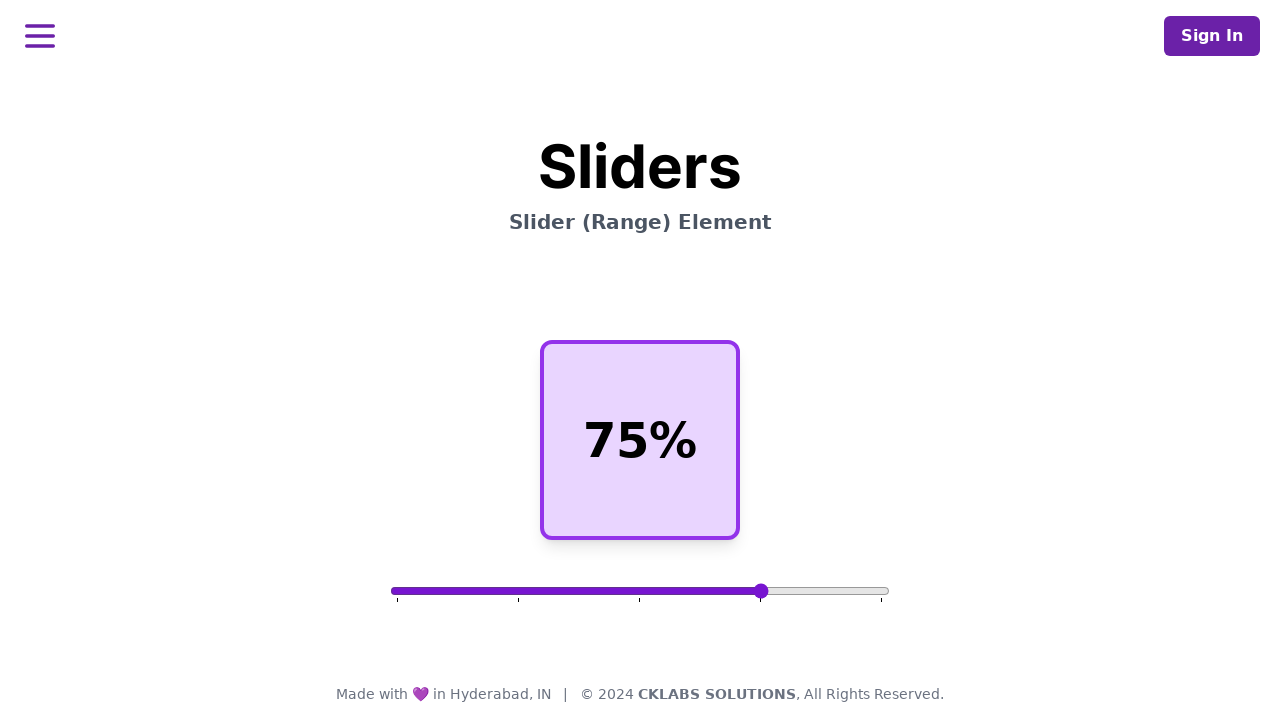